Tests the search functionality on testotomasyonu.com by searching for "phone" and verifying that search results are found

Starting URL: https://www.testotomasyonu.com

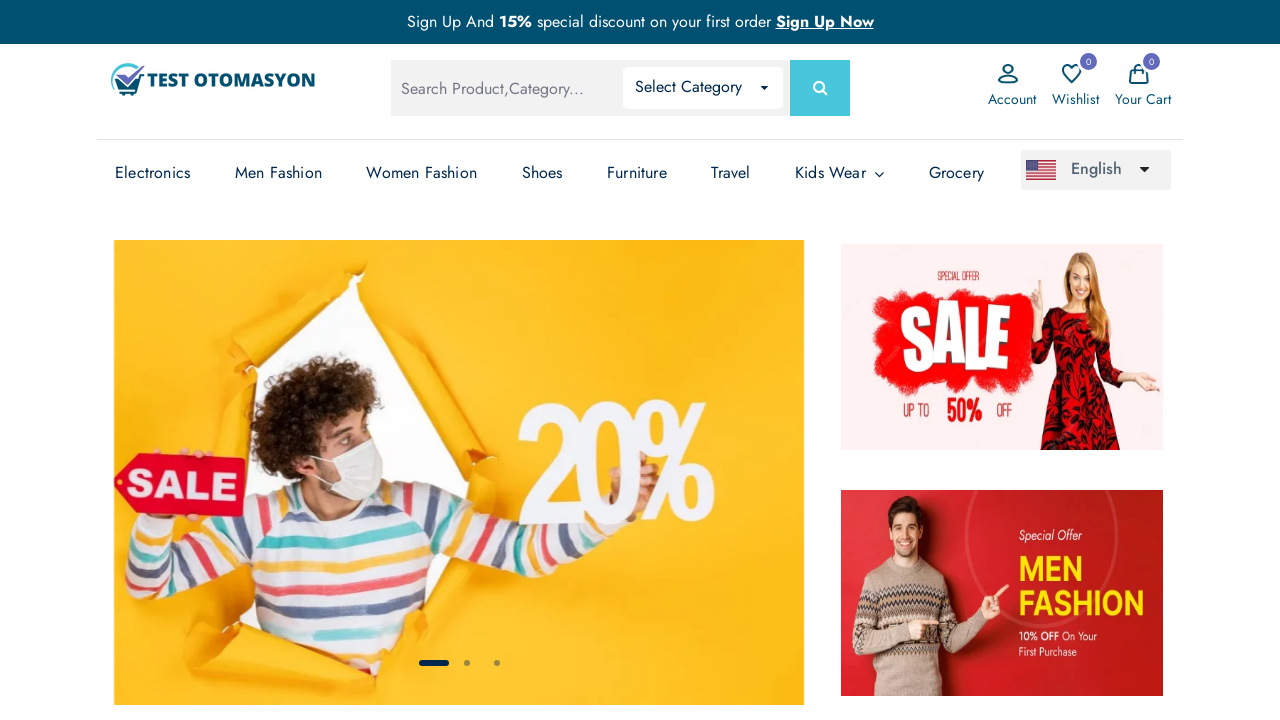

Filled search box with 'phone' on #global-search
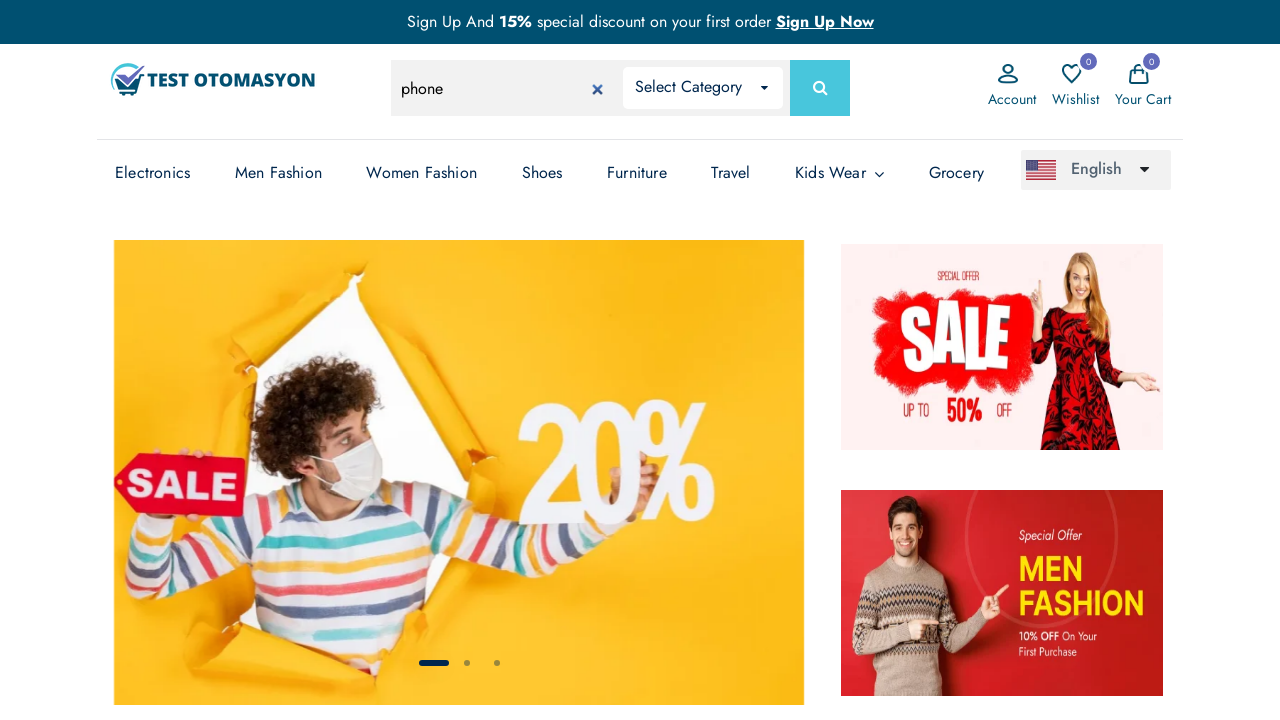

Pressed Enter to submit search on #global-search
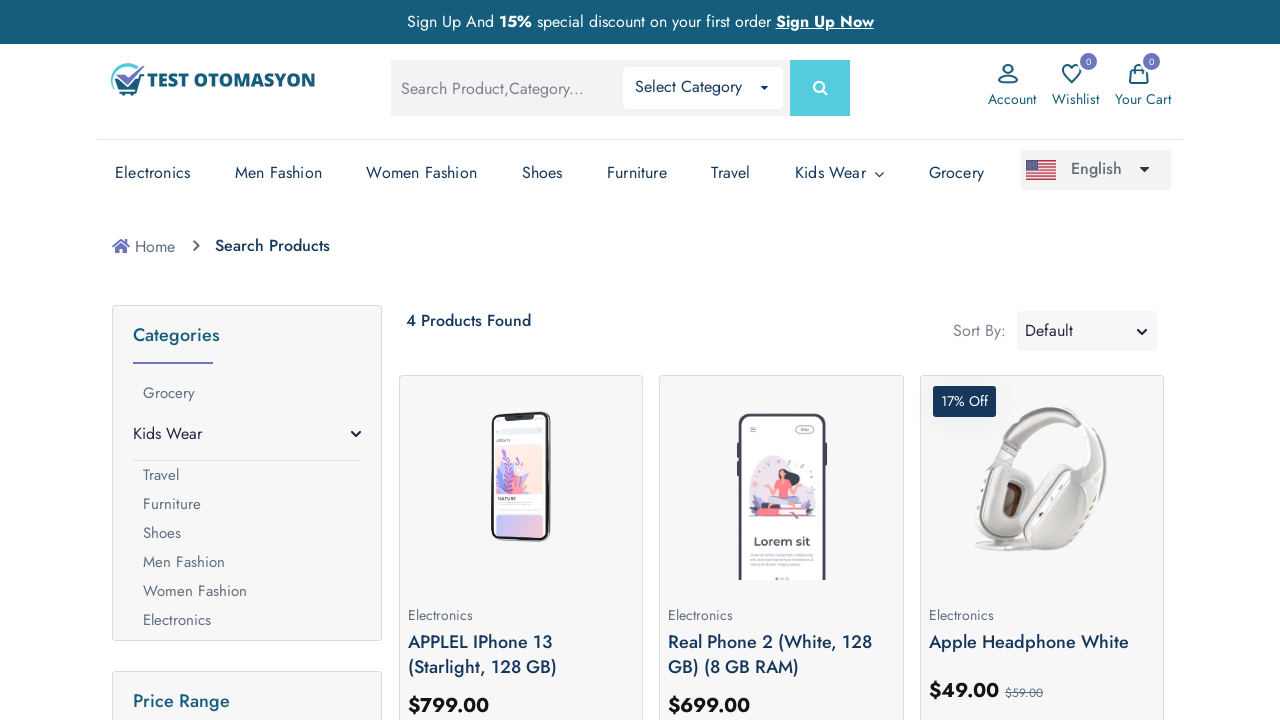

Search results loaded and product count element appeared
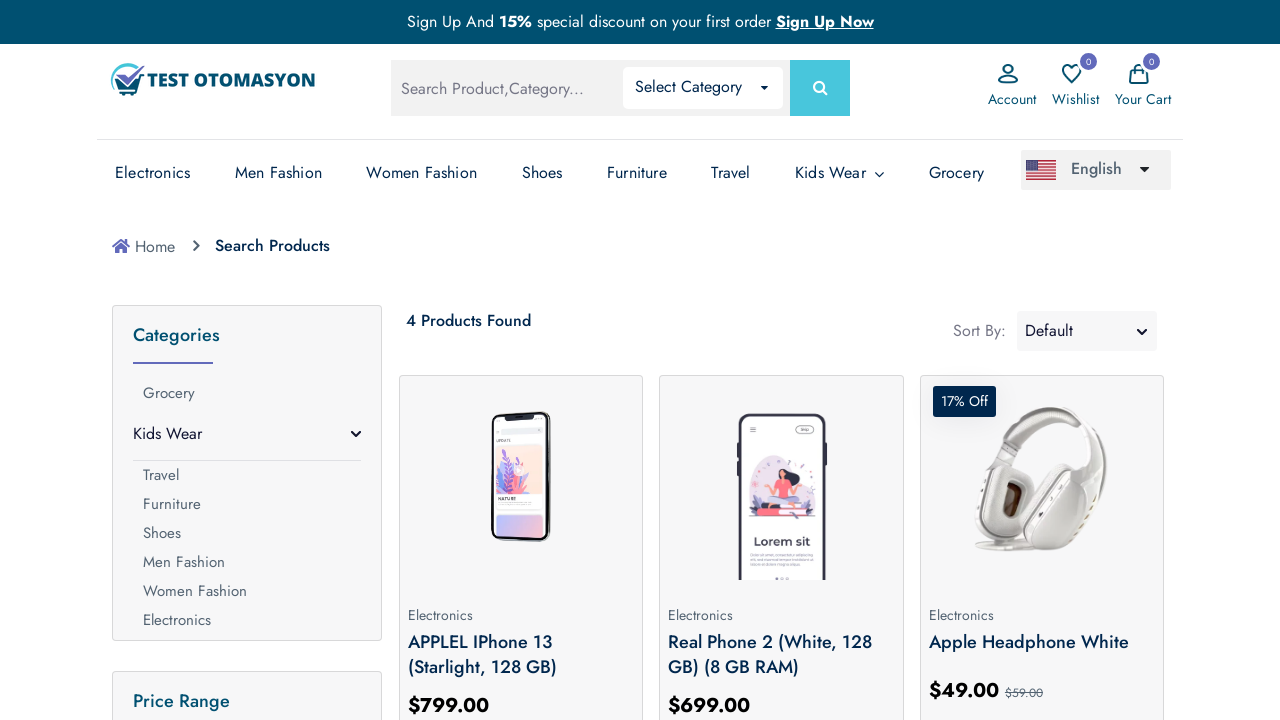

Located product count element
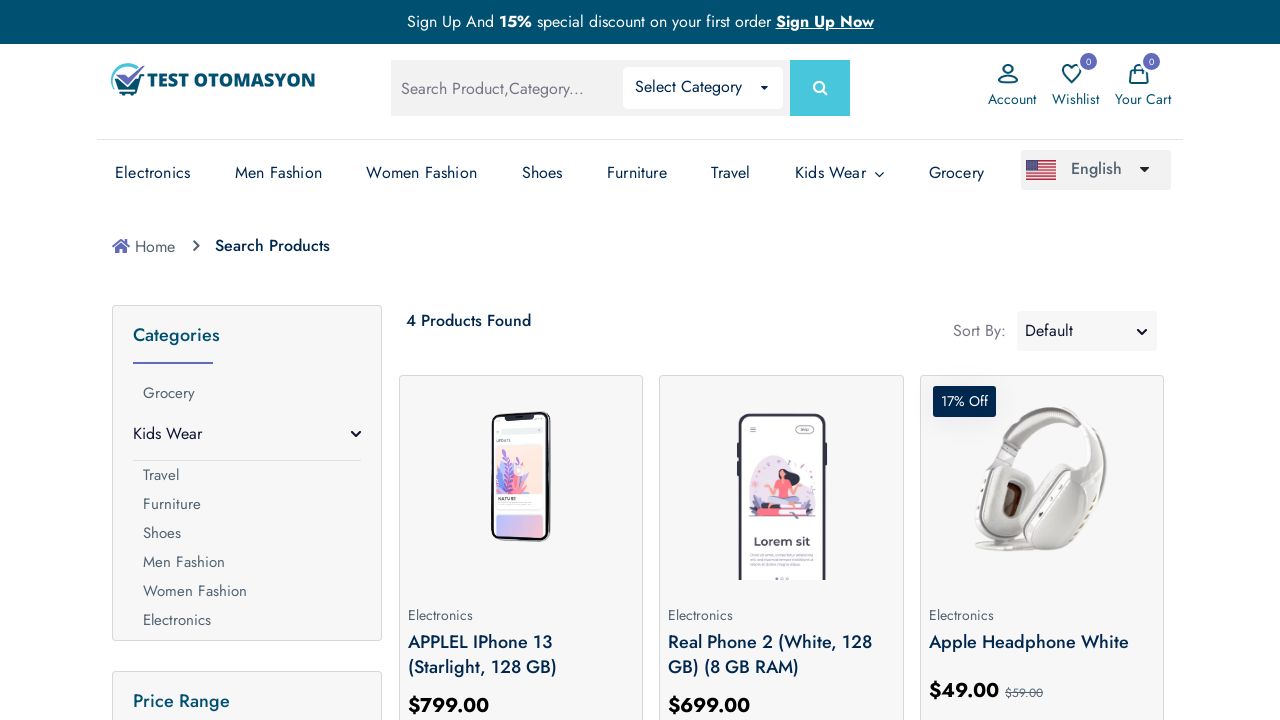

Retrieved search results text: 4 Products Found
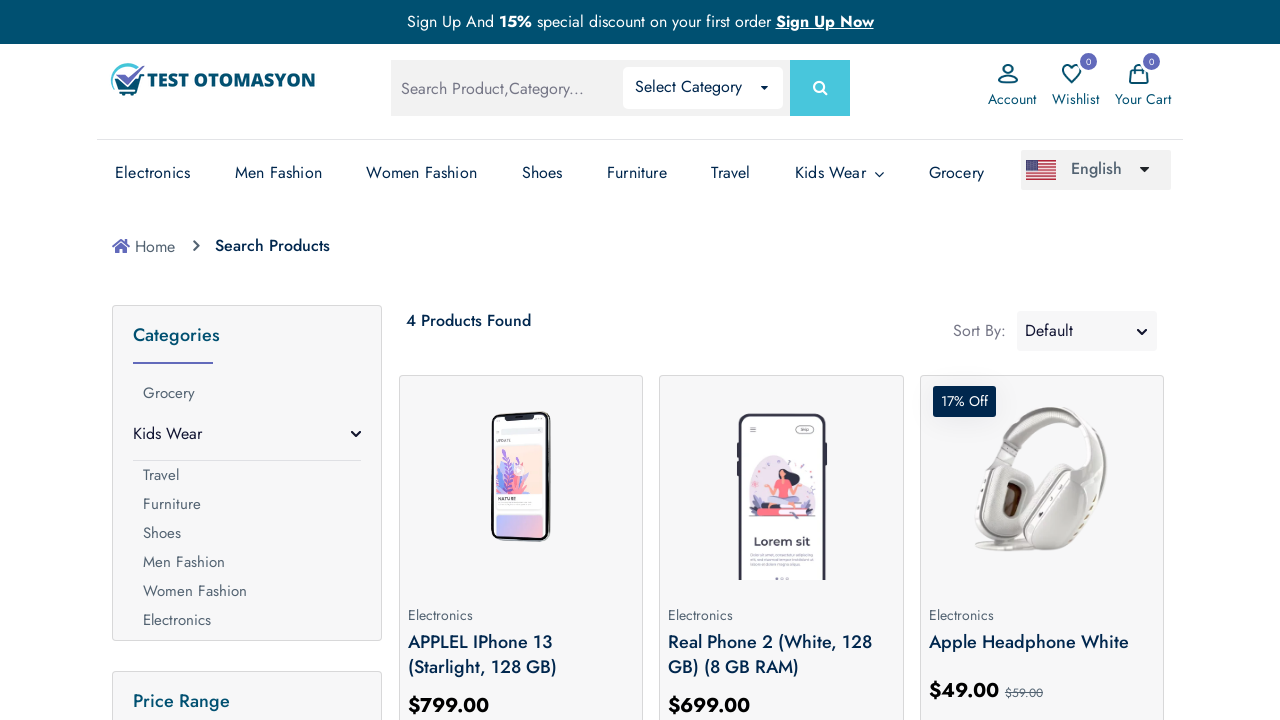

Search test PASSED - found 4 products for 'phone'
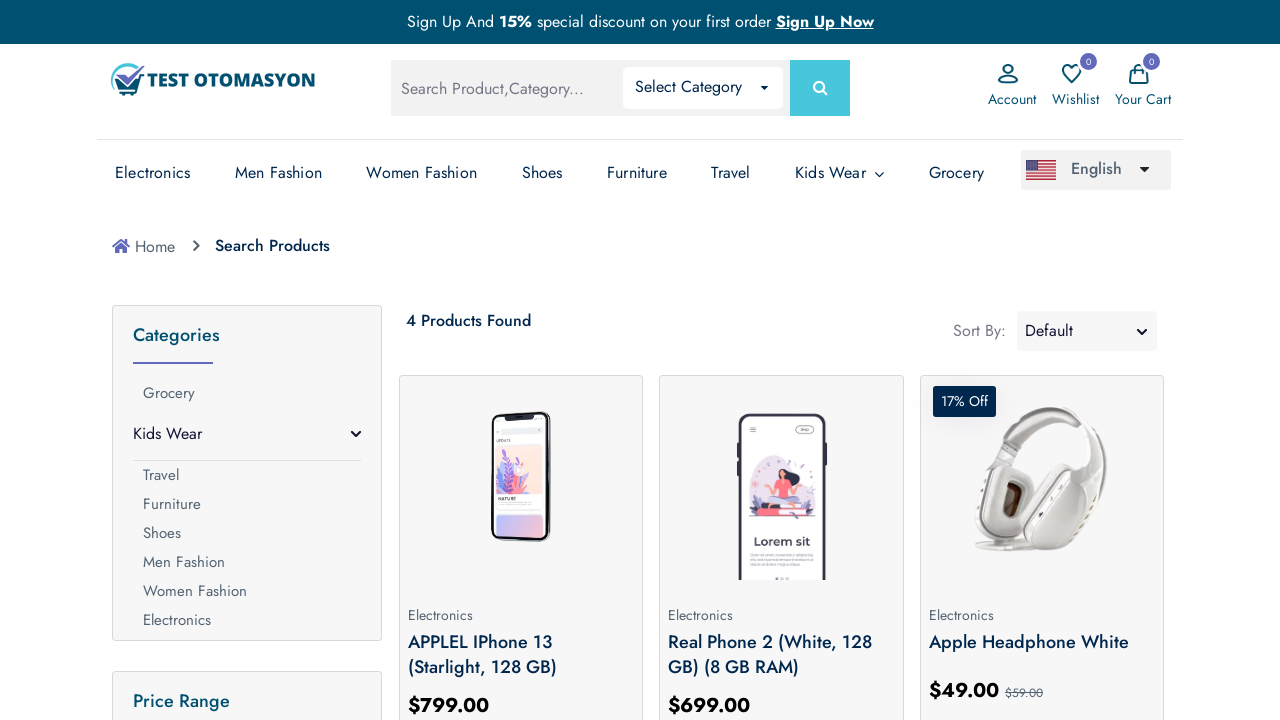

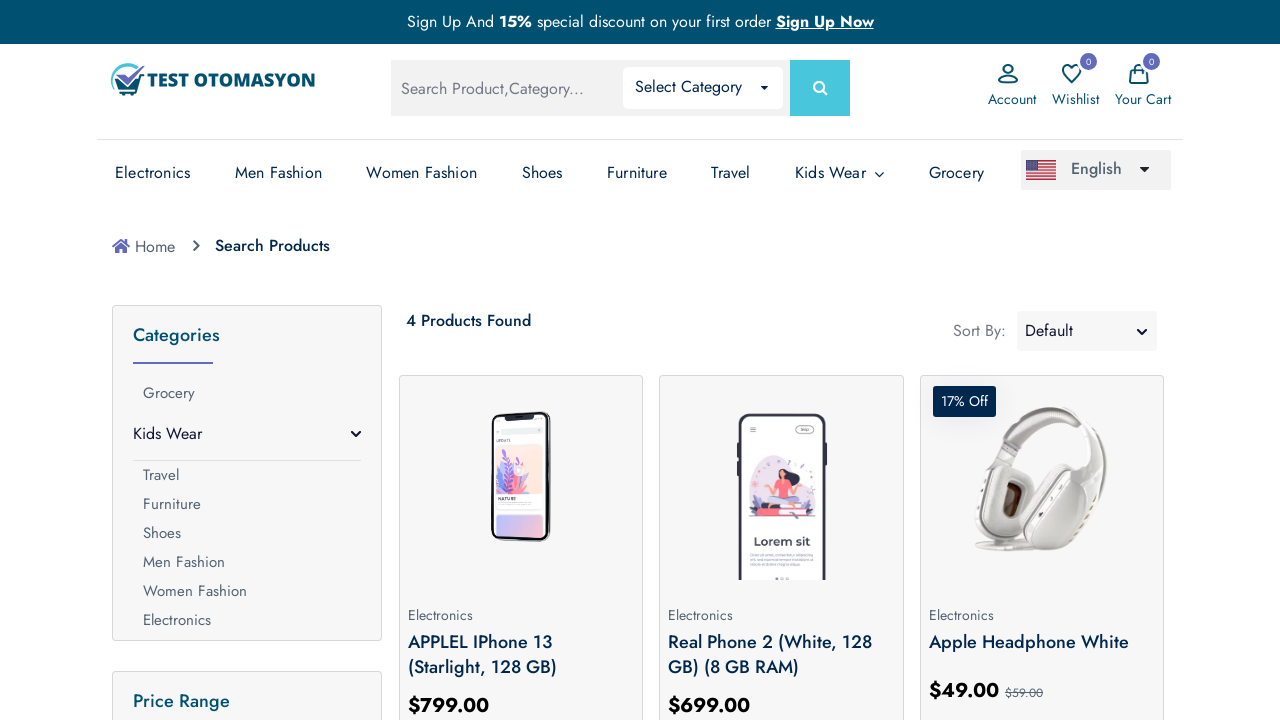